Tests JavaScript confirmation alert handling by clicking a button to trigger a confirmation dialog, accepting the alert, and verifying the result message displayed on the page.

Starting URL: http://the-internet.herokuapp.com/javascript_alerts

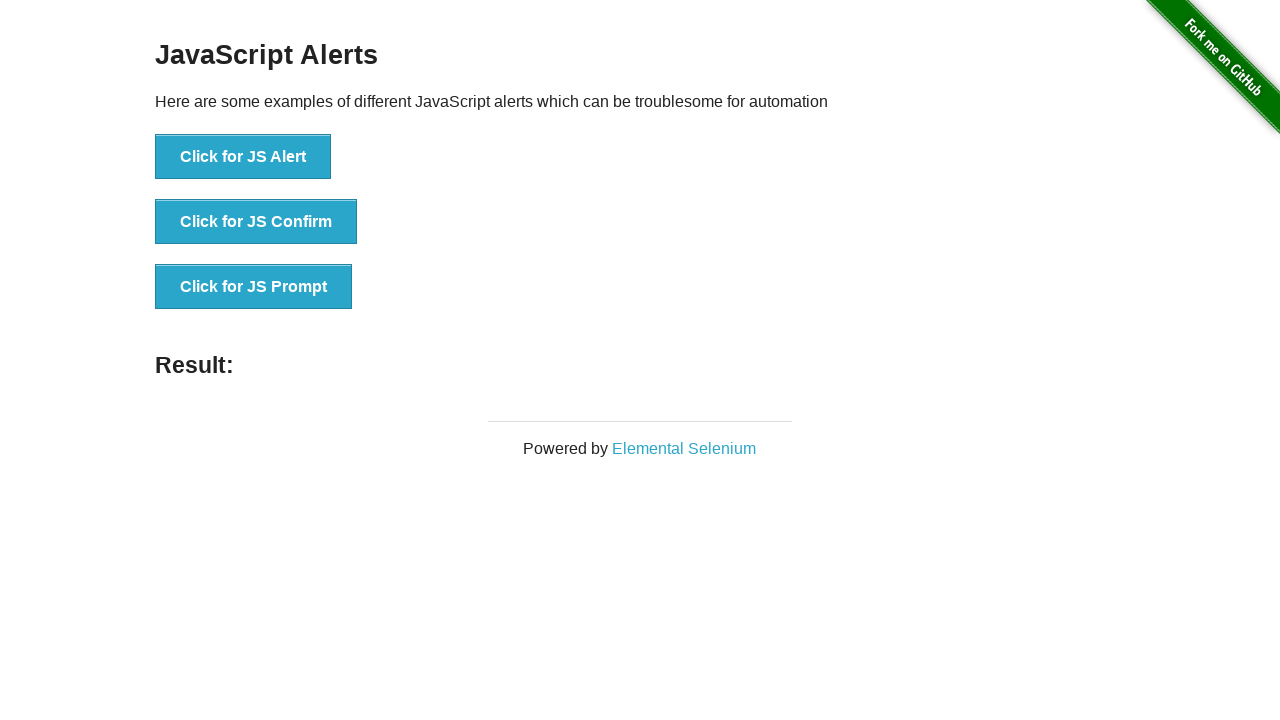

Clicked the second button to trigger JavaScript confirmation alert at (256, 222) on button >> nth=1
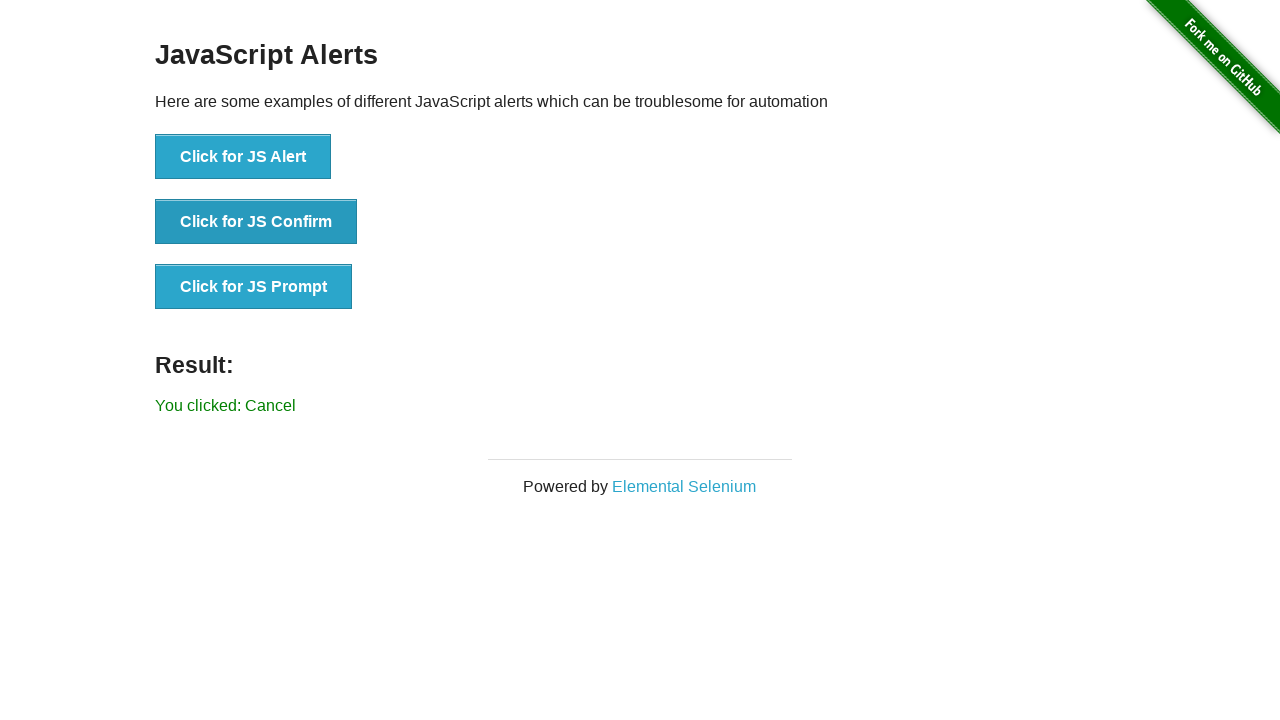

Set up dialog handler to accept confirmation alerts
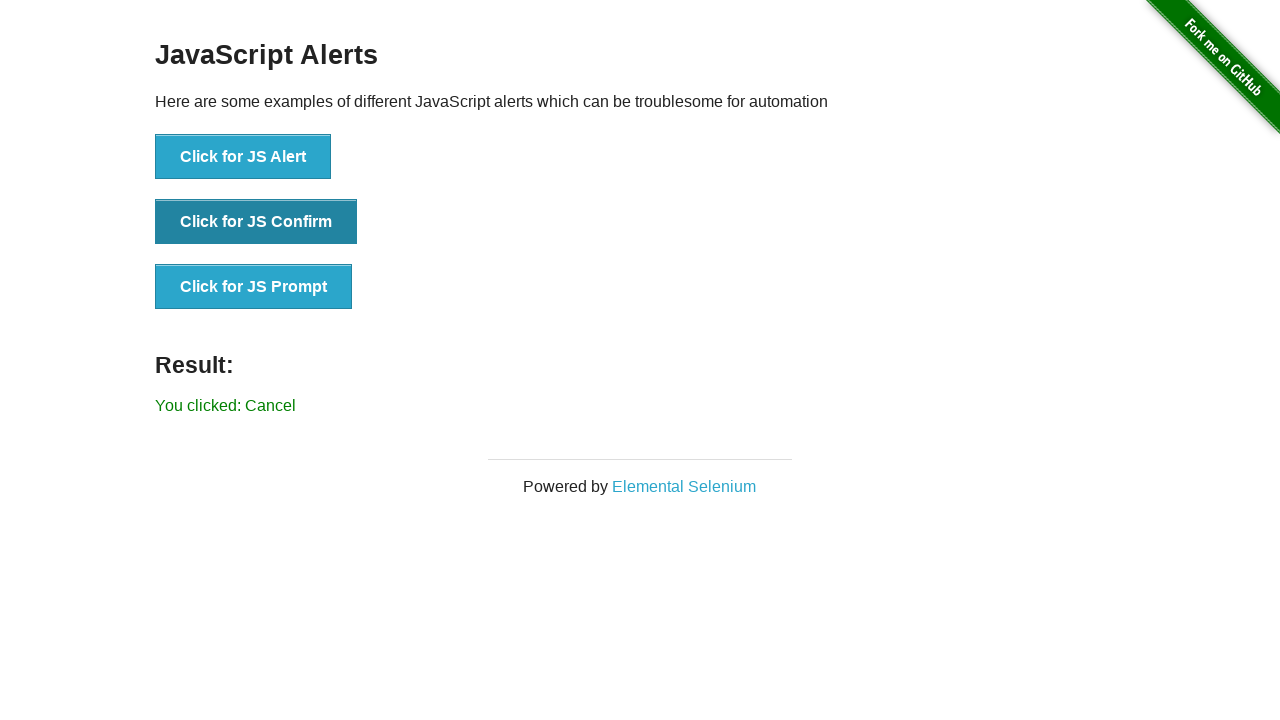

Re-clicked the second button to trigger the confirmation dialog with handler active at (256, 222) on button >> nth=1
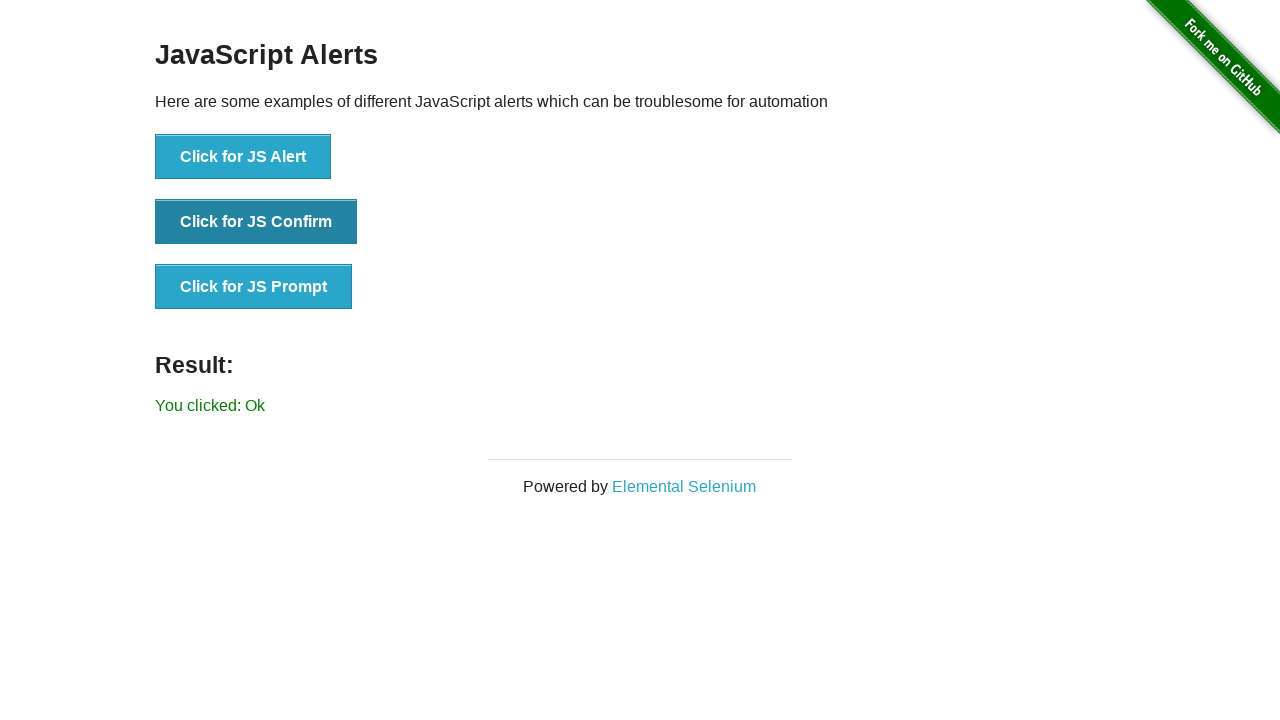

Result text element loaded on the page
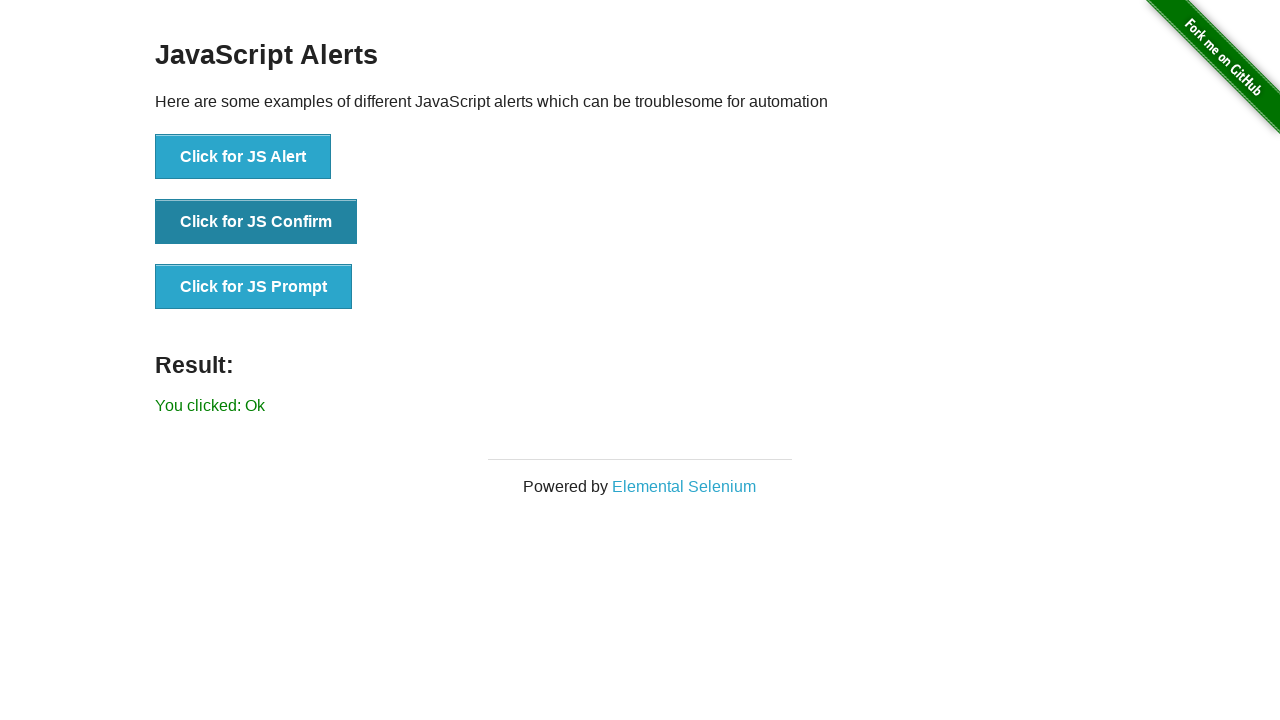

Retrieved result text content from the page
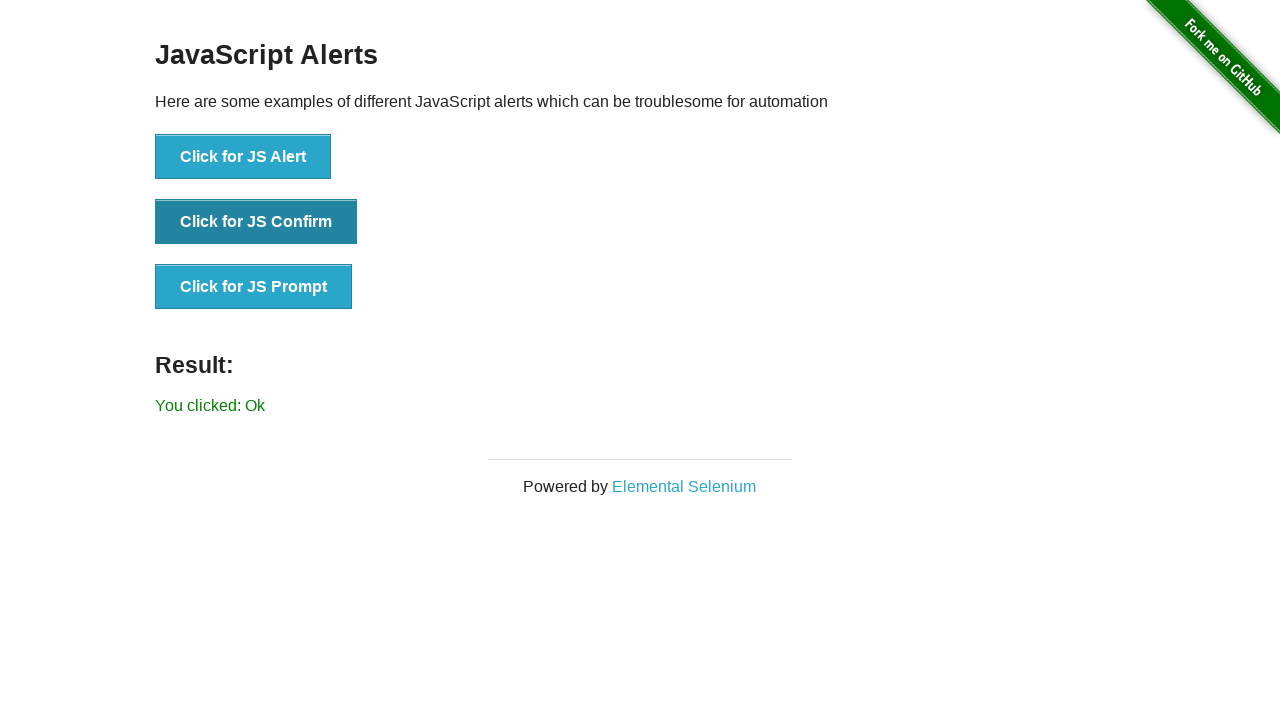

Verified that result text matches 'You clicked: Ok'
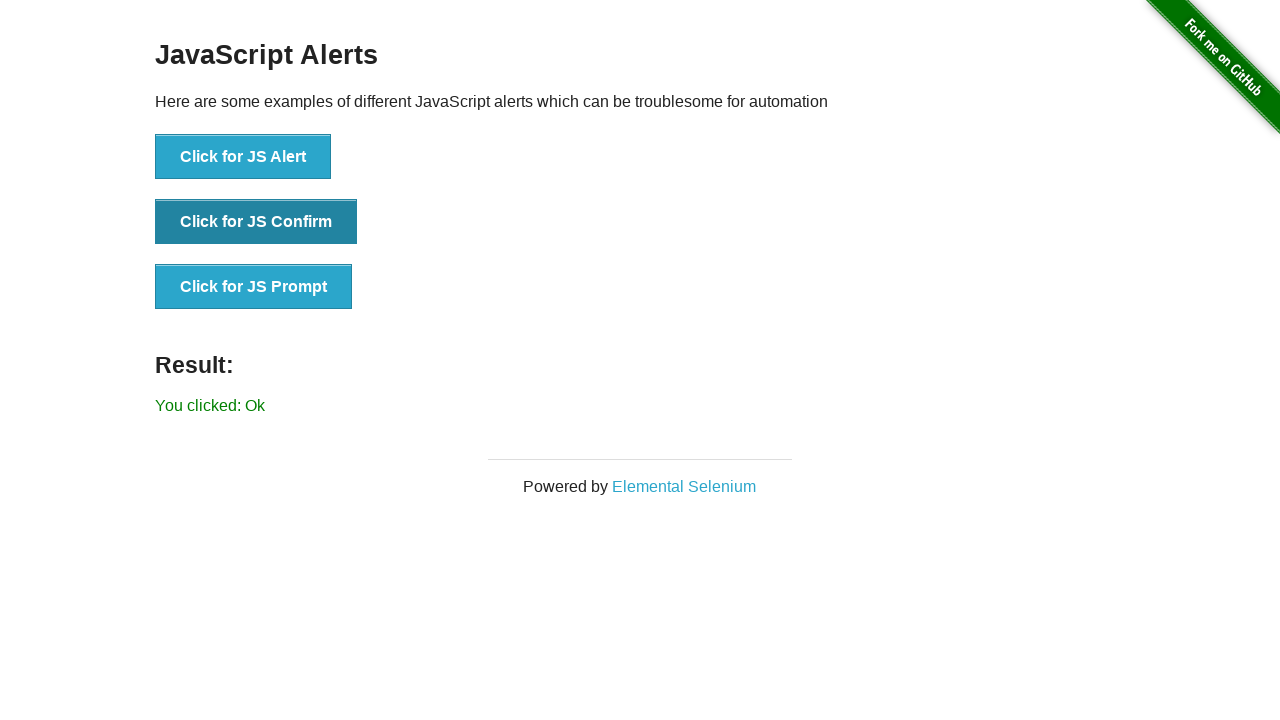

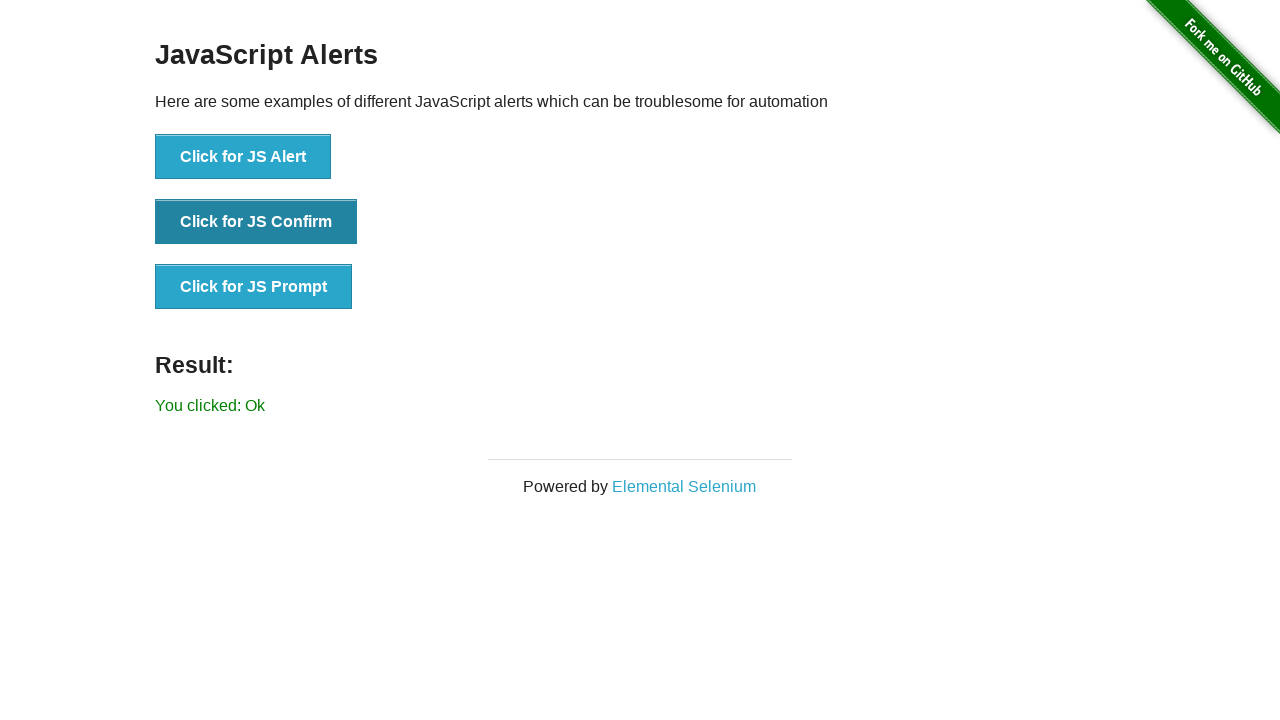